Tests the TodoMVC application by adding three tasks and marking the second task as completed

Starting URL: https://demo.playwright.dev/todomvc/#/

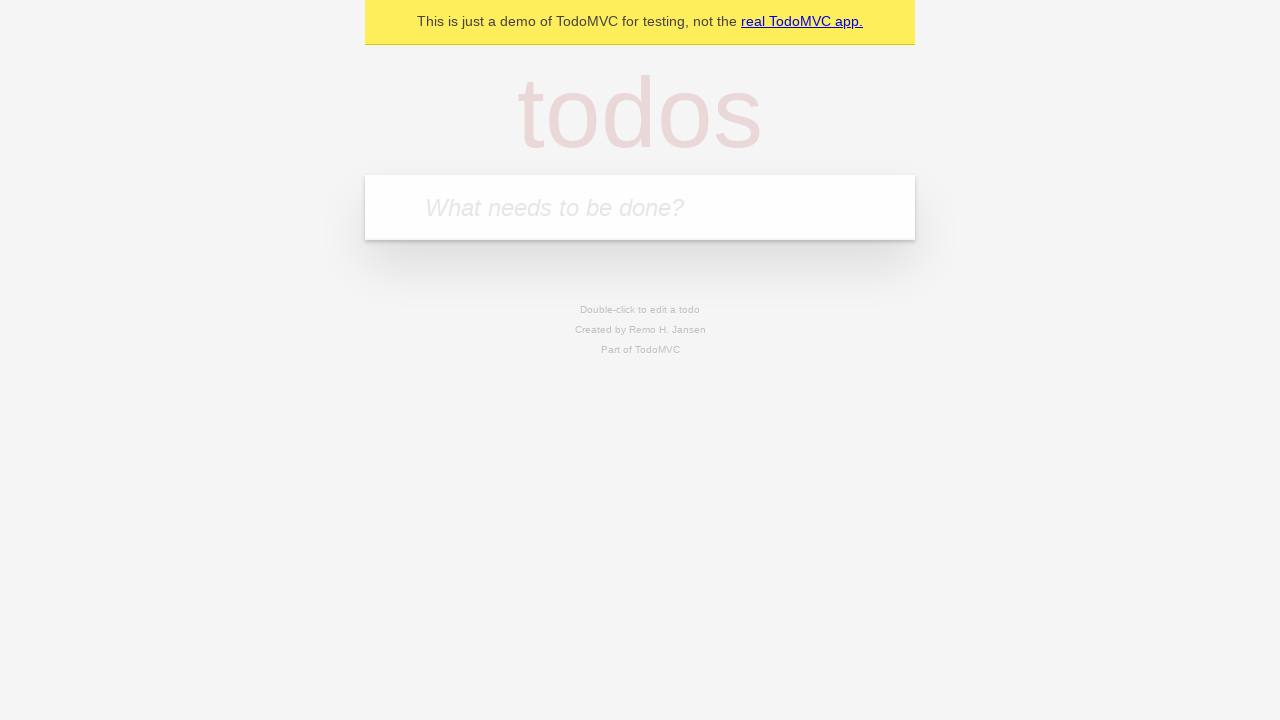

Clicked on the todo input field at (640, 207) on internal:attr=[placeholder="What needs to be done?"i]
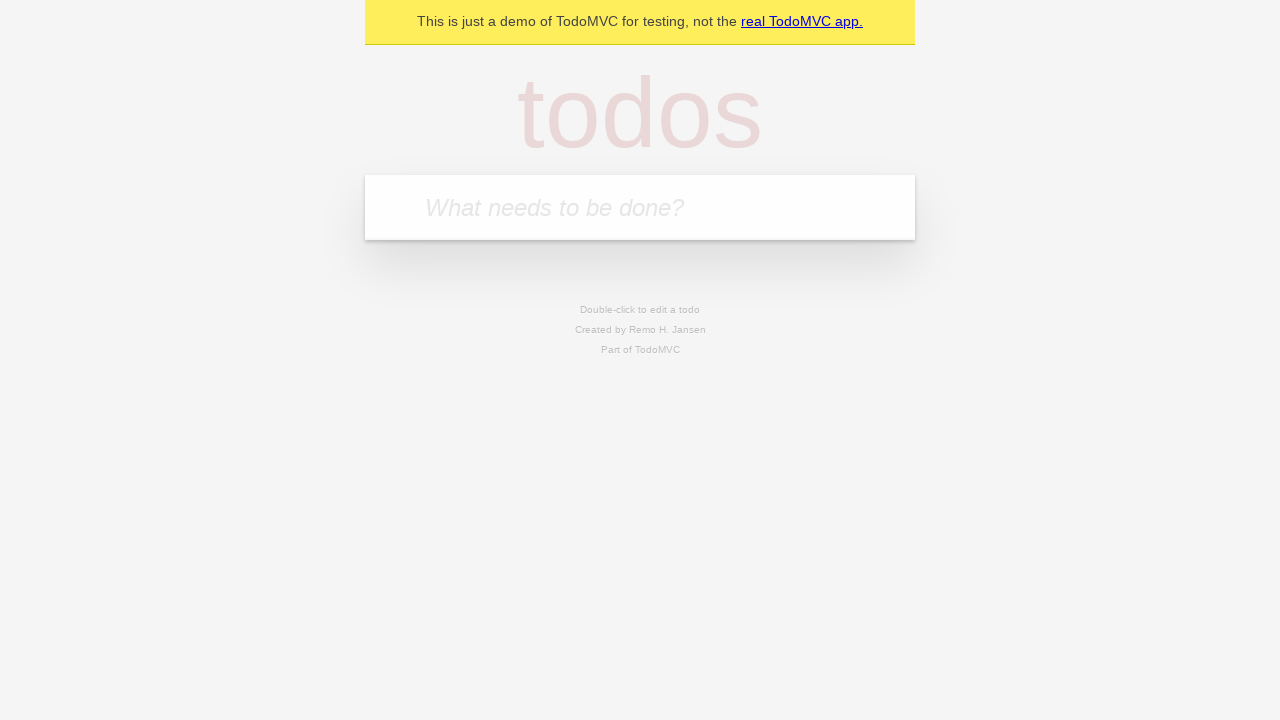

Filled input field with 'first task' on internal:attr=[placeholder="What needs to be done?"i]
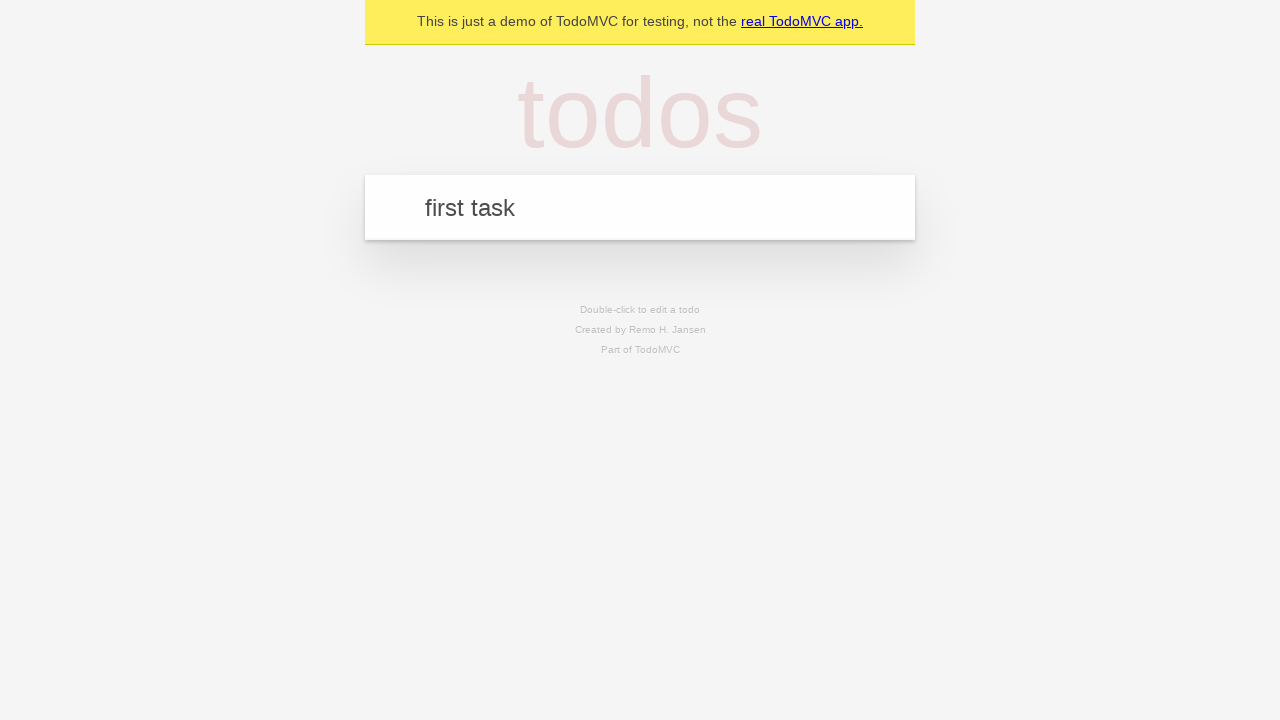

Pressed Enter to add first task on internal:attr=[placeholder="What needs to be done?"i]
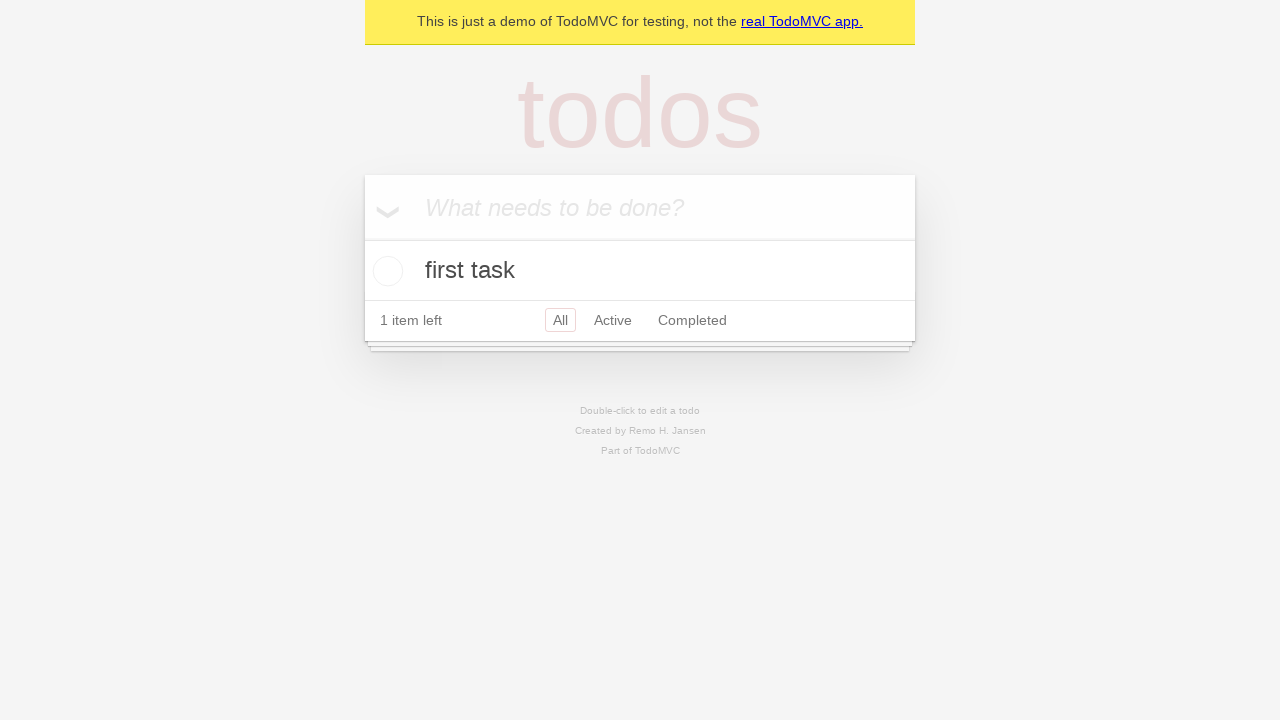

Filled input field with 'second task' on internal:attr=[placeholder="What needs to be done?"i]
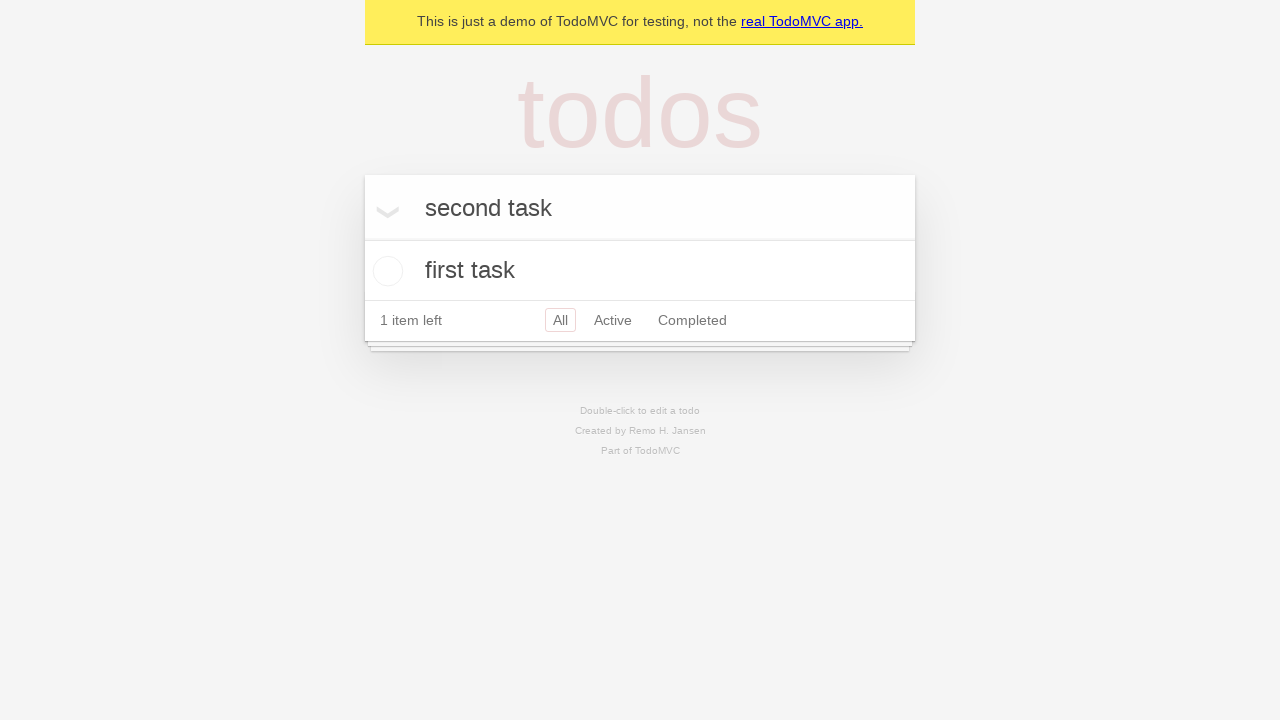

Pressed Enter to add second task on internal:attr=[placeholder="What needs to be done?"i]
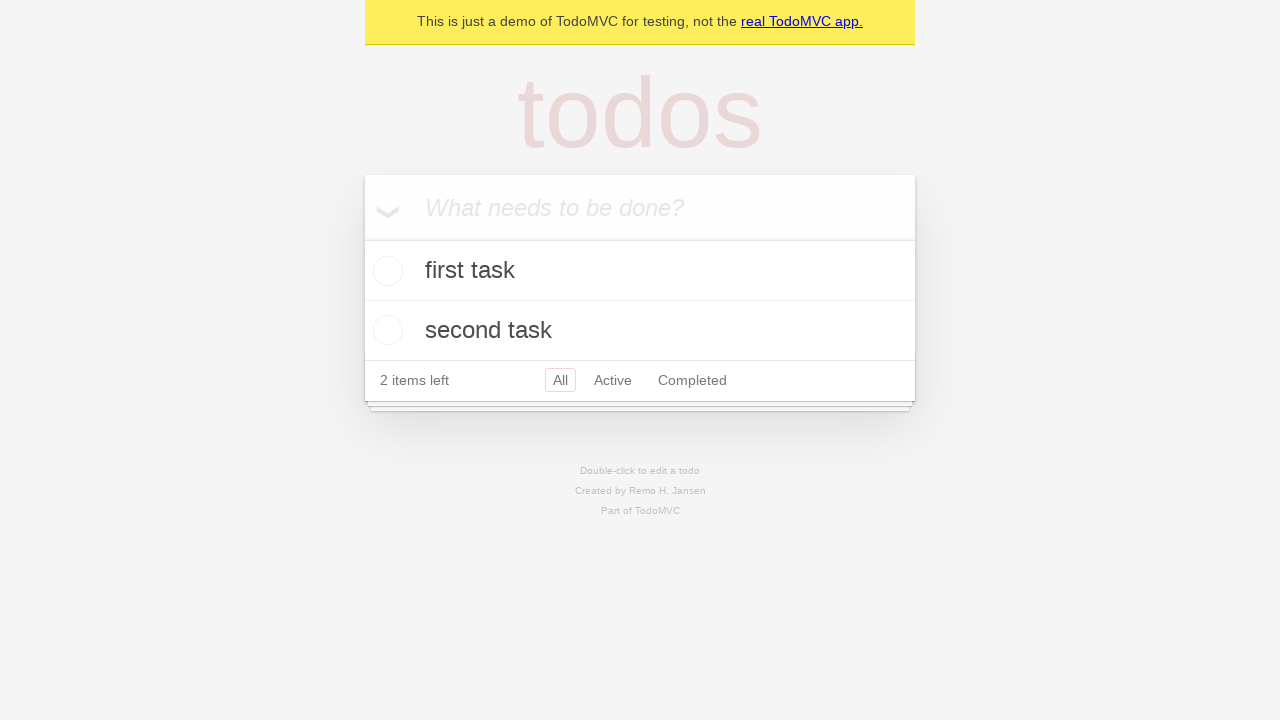

Filled input field with 'third task' on internal:attr=[placeholder="What needs to be done?"i]
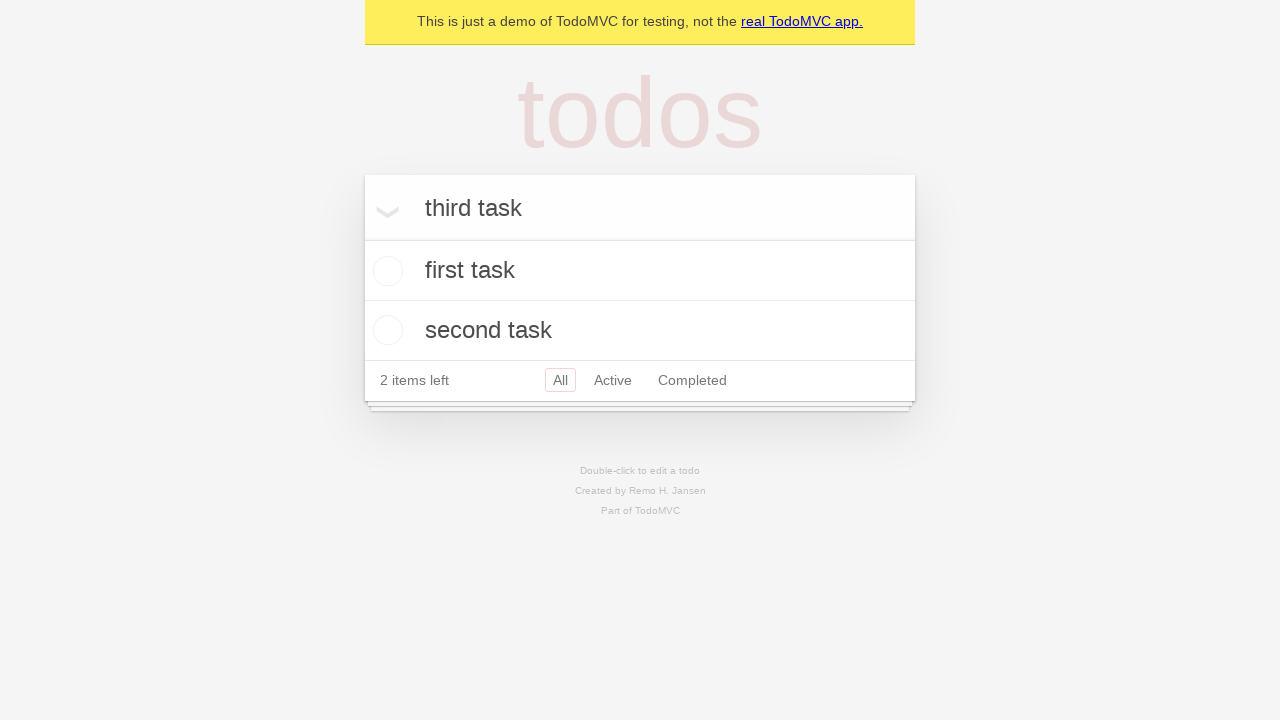

Pressed Enter to add third task on internal:attr=[placeholder="What needs to be done?"i]
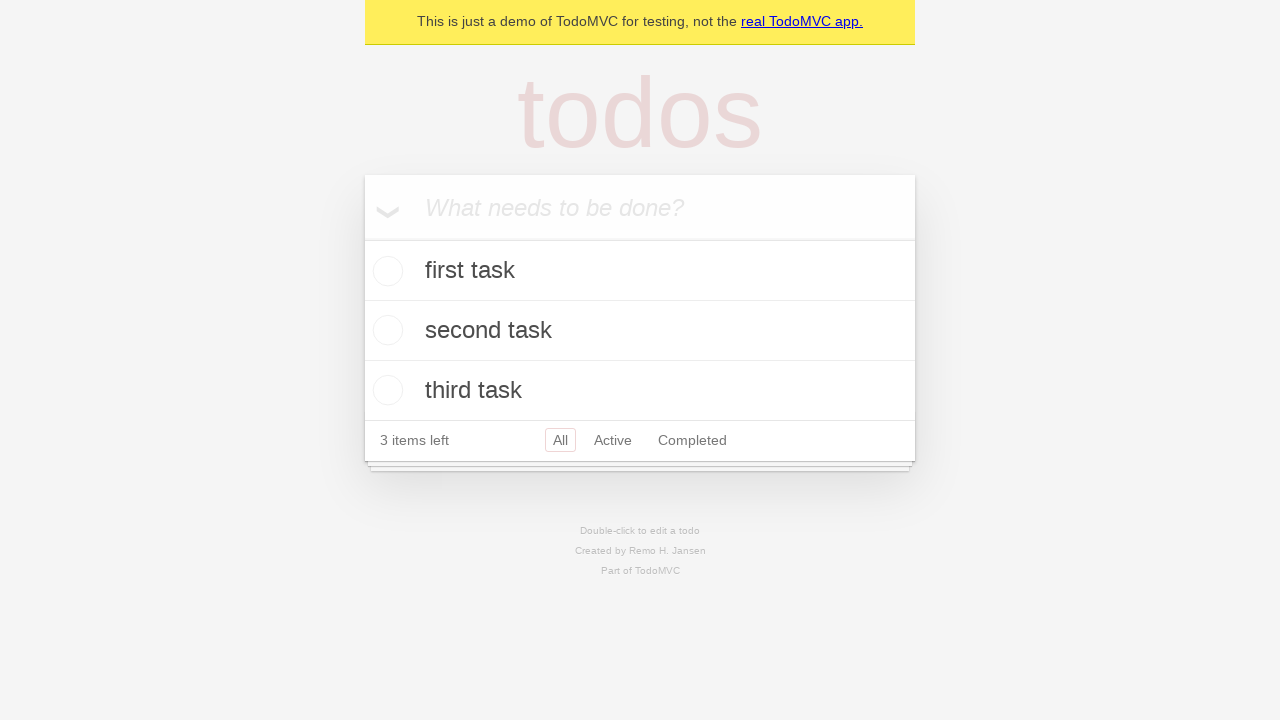

Marked second task as completed at (385, 330) on li >> internal:has-text="second task"i >> internal:label="Toggle Todo"i
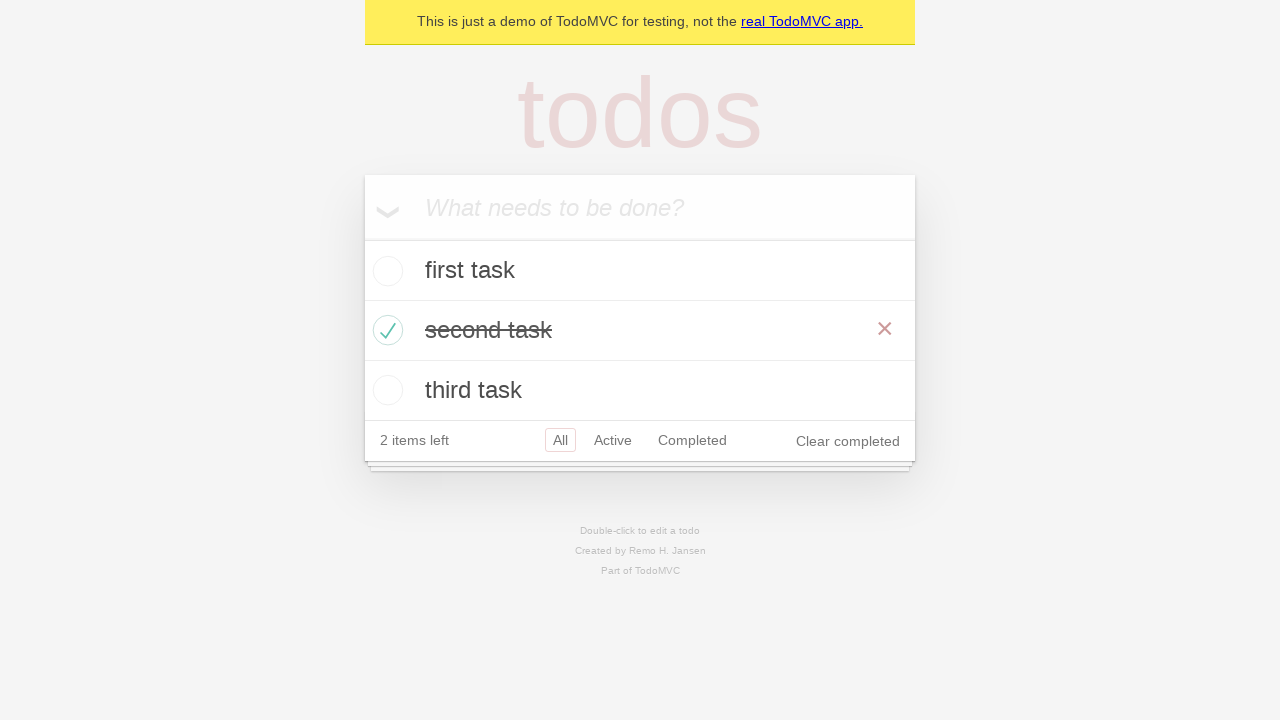

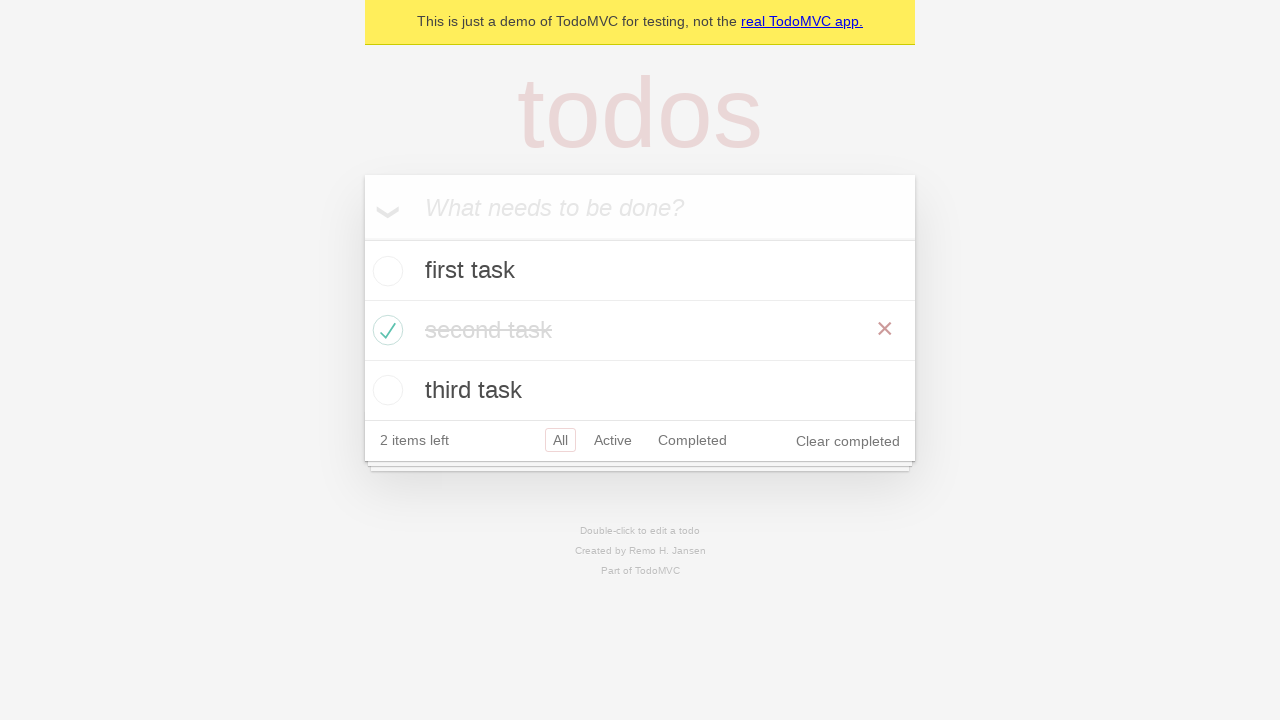